Tests clicking on the Java tag link in the sidebar navigation.

Starting URL: https://dev.to/

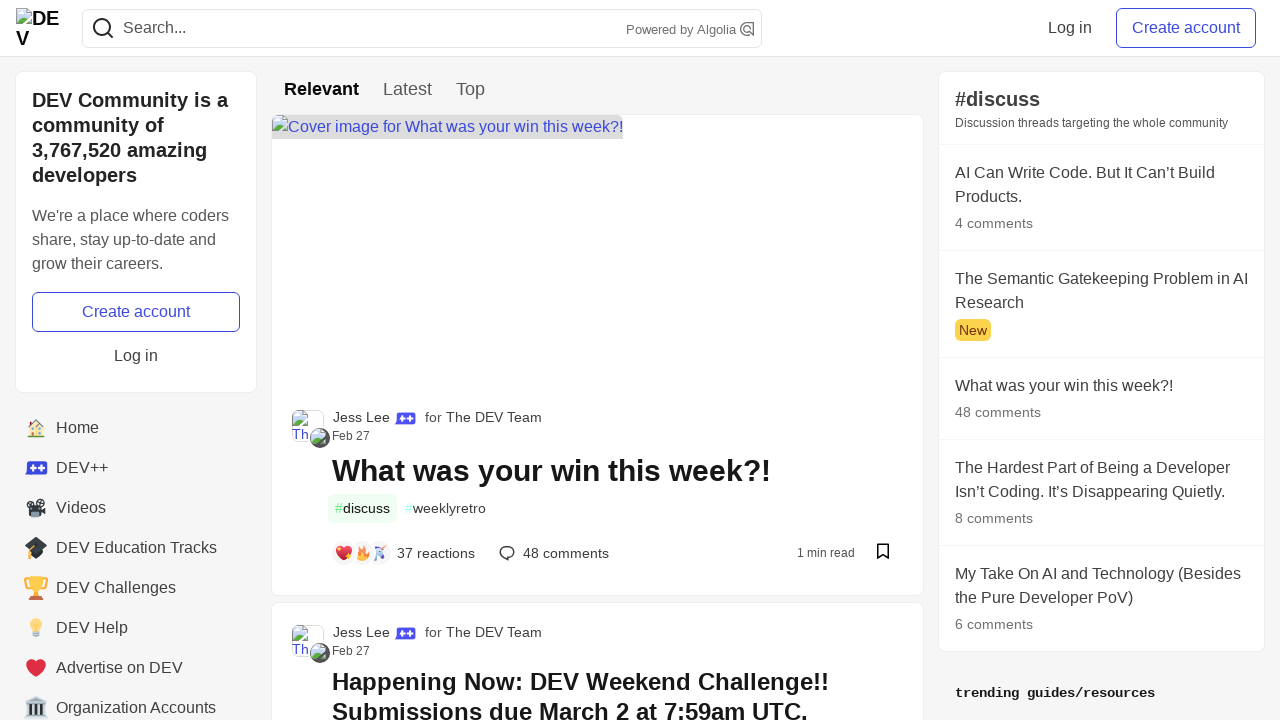

Clicked on the Java tag link in the sidebar navigation at (136, 388) on div#default-sidebar-element-java > a
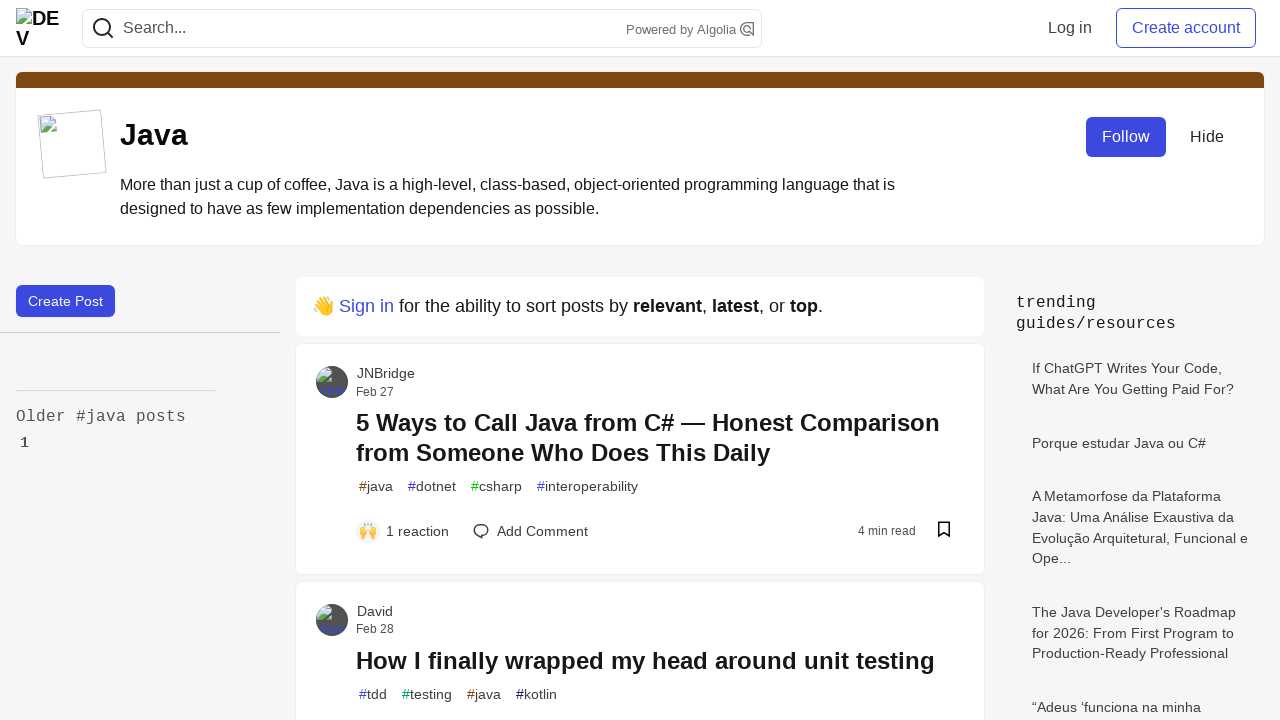

Navigation to Java tag page completed and network idle
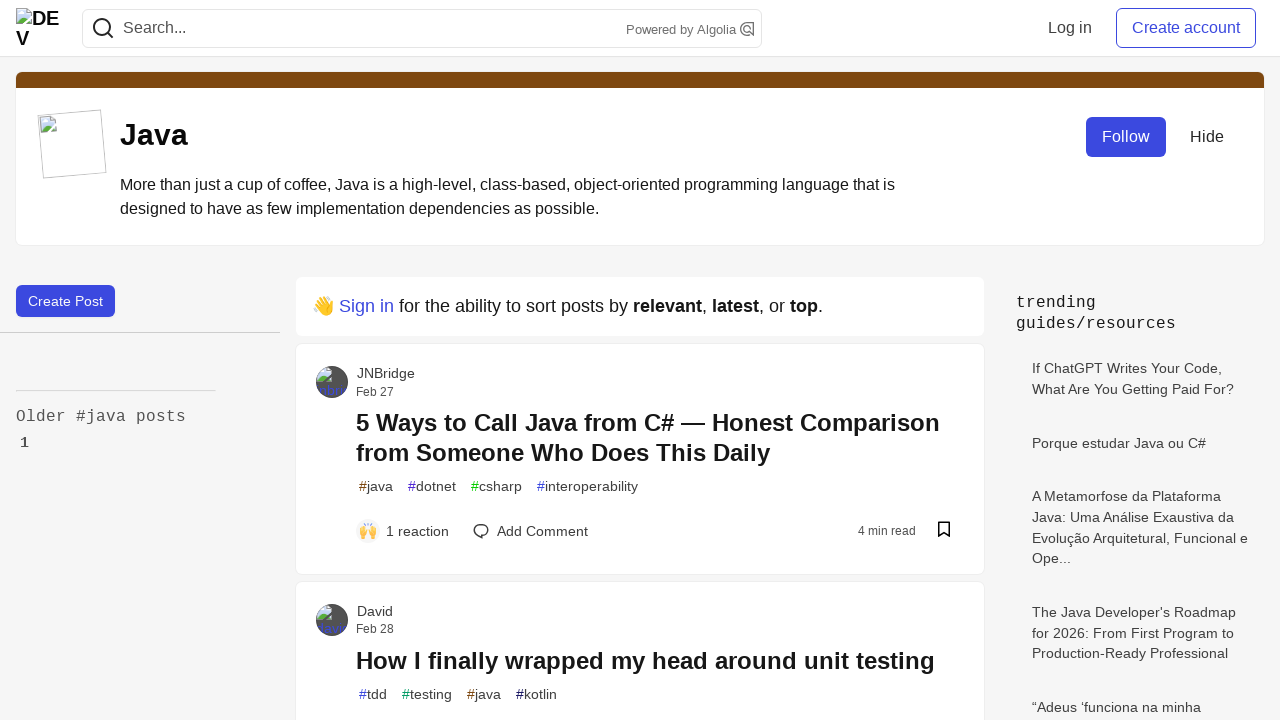

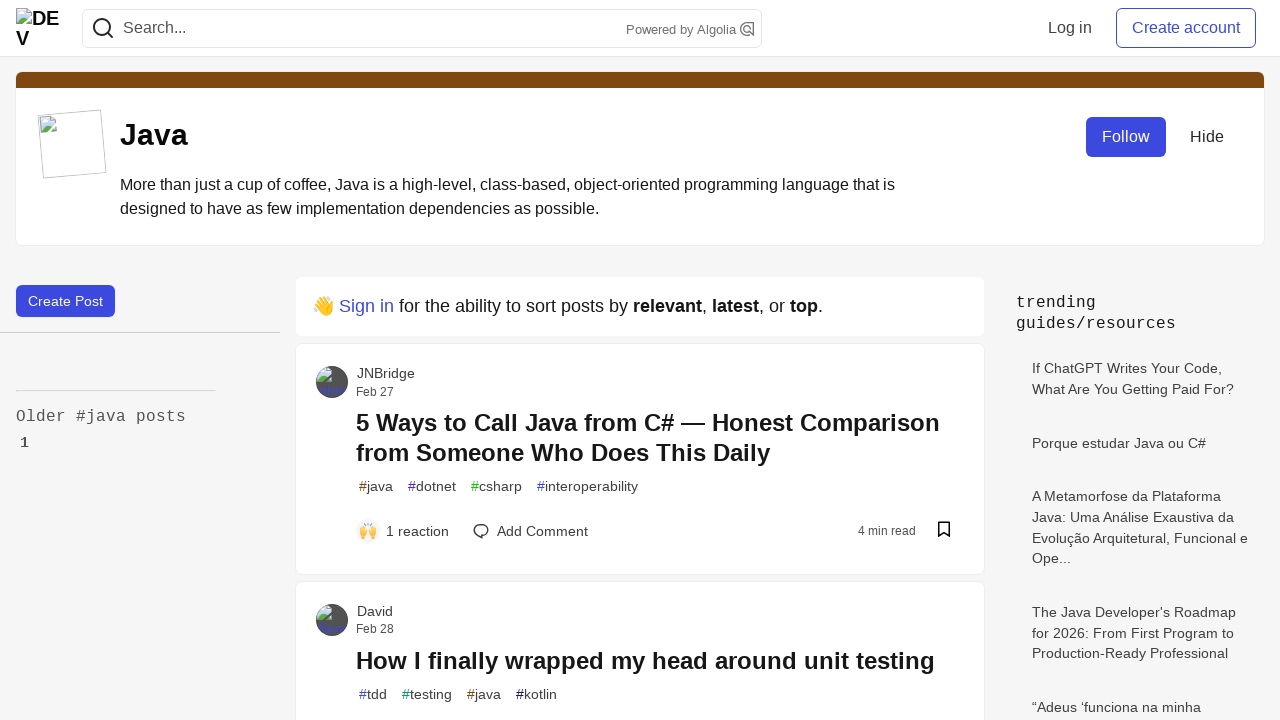